Verifies the Test Cases page by navigating to it from the banner and confirming the heading is visible.

Starting URL: https://automationexercise.com/

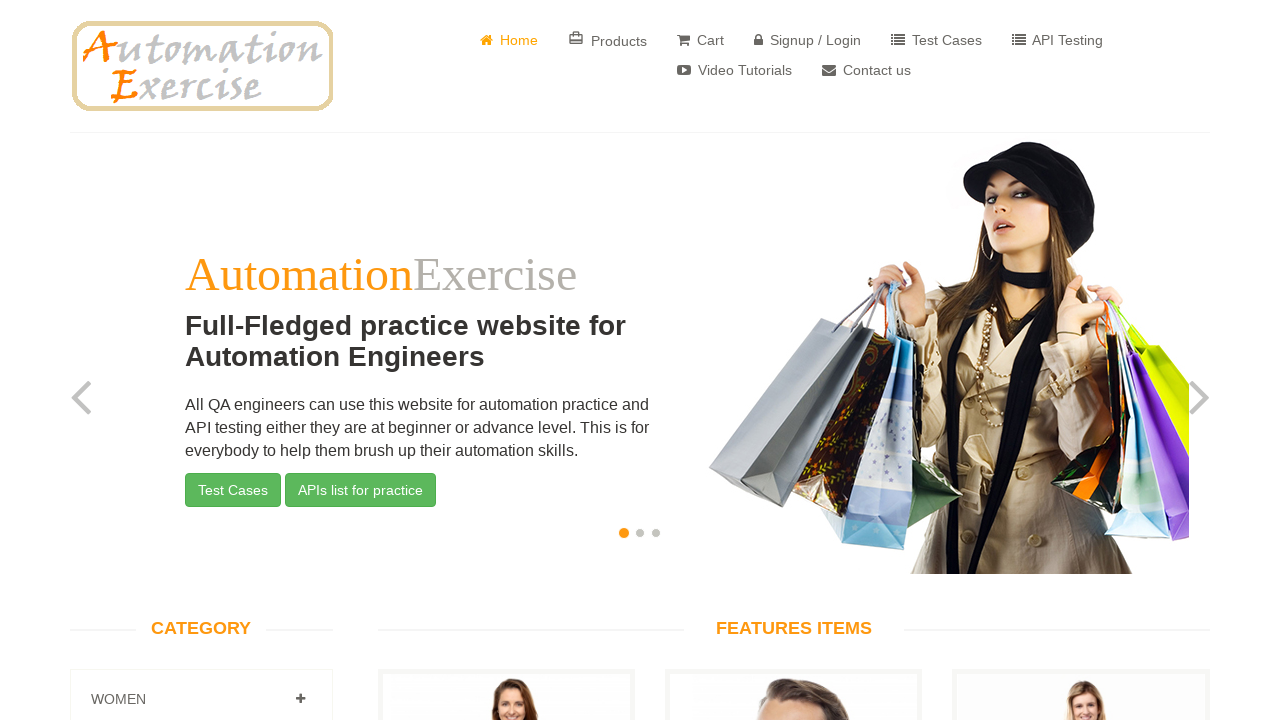

Clicked Test Cases link in the banner at (936, 40) on internal:role=banner >> internal:role=link[name="Test Cases"i]
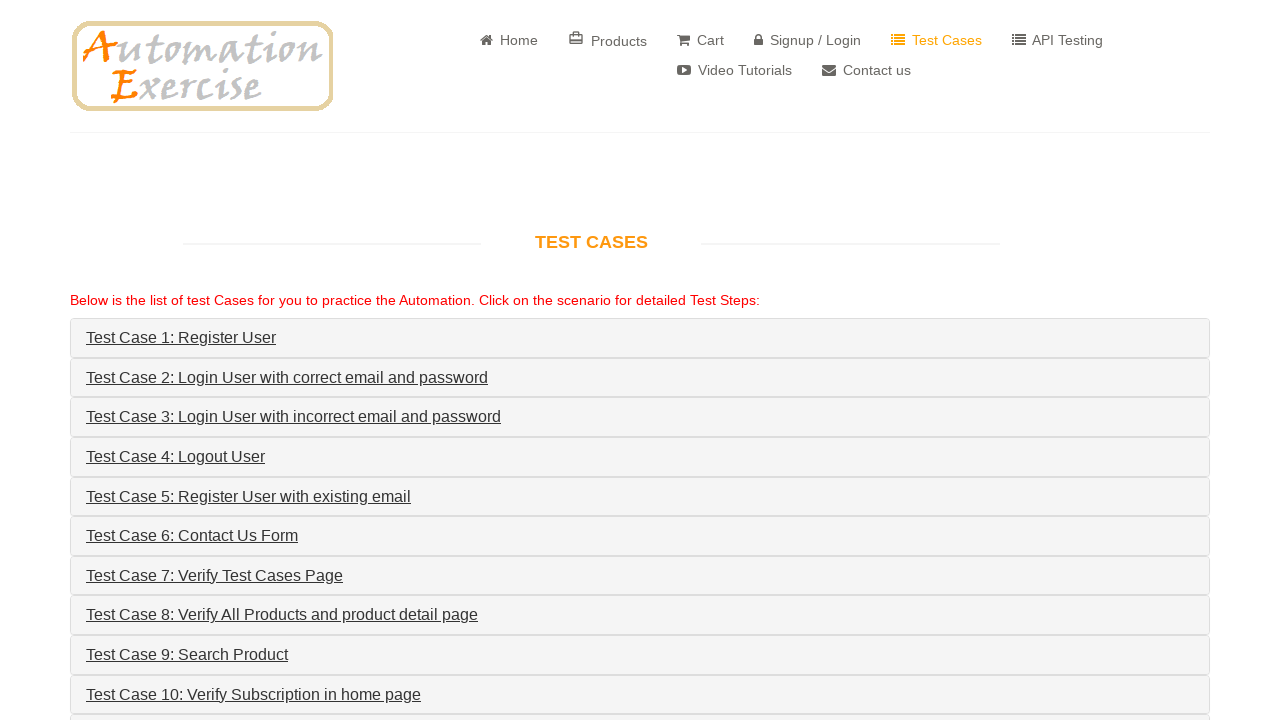

Test Cases page heading is visible
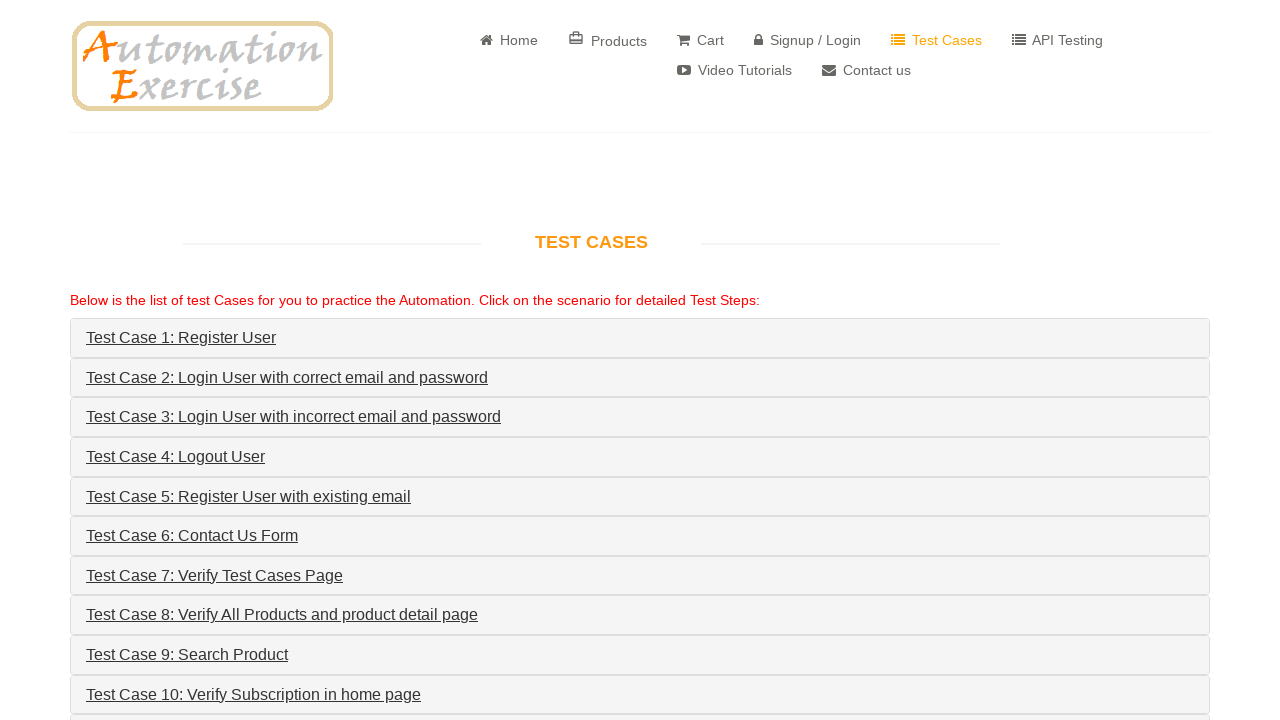

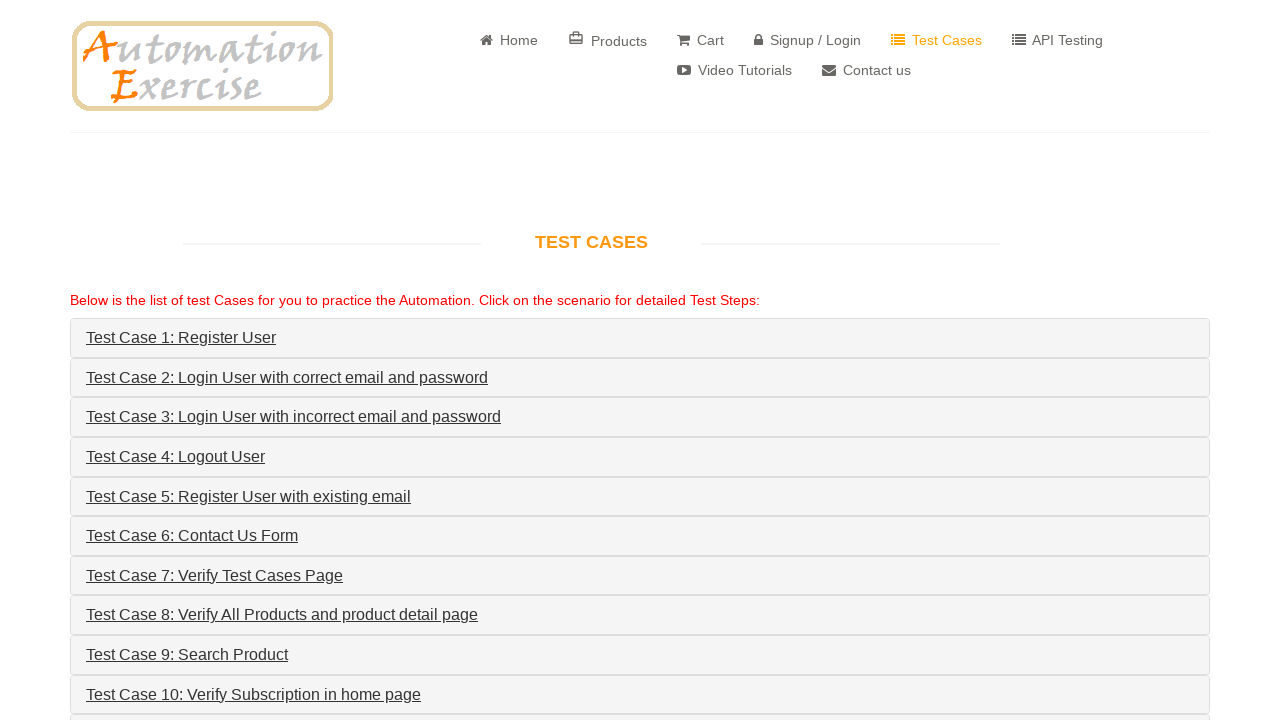